Tests clearing completed tasks from the Active filter view

Starting URL: https://todomvc4tasj.herokuapp.com/

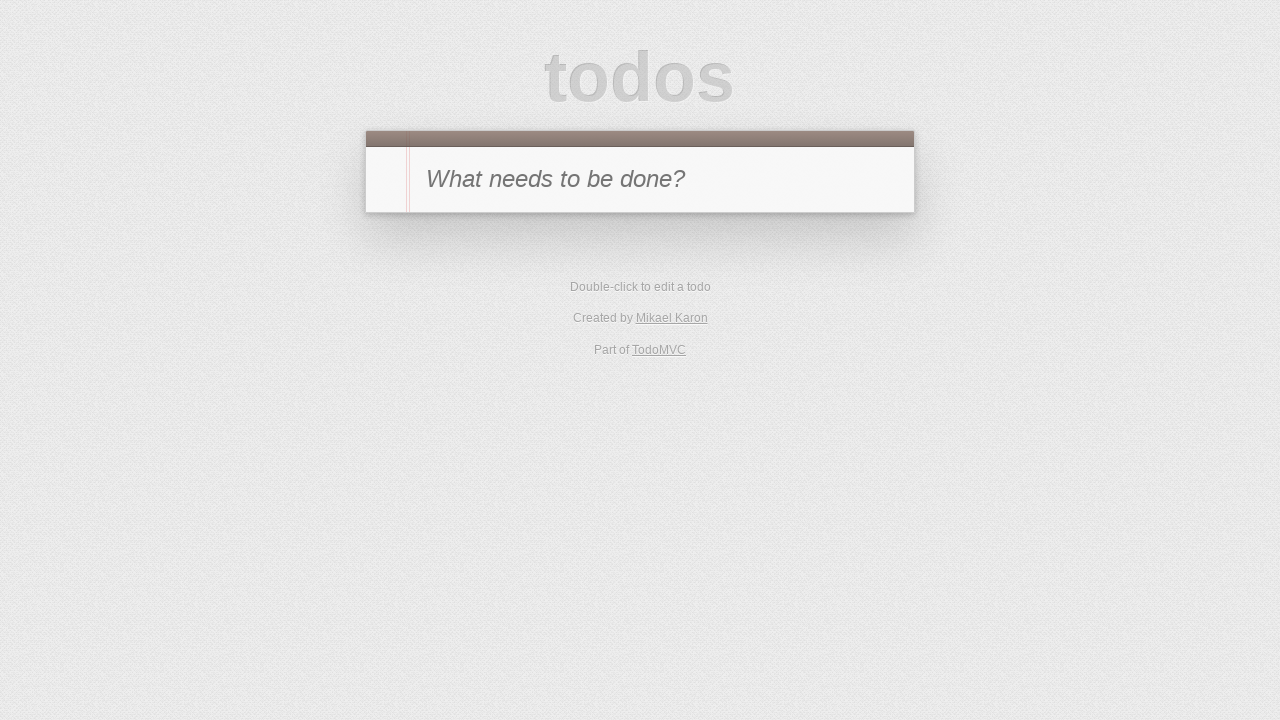

Set up localStorage with one active task and one completed task
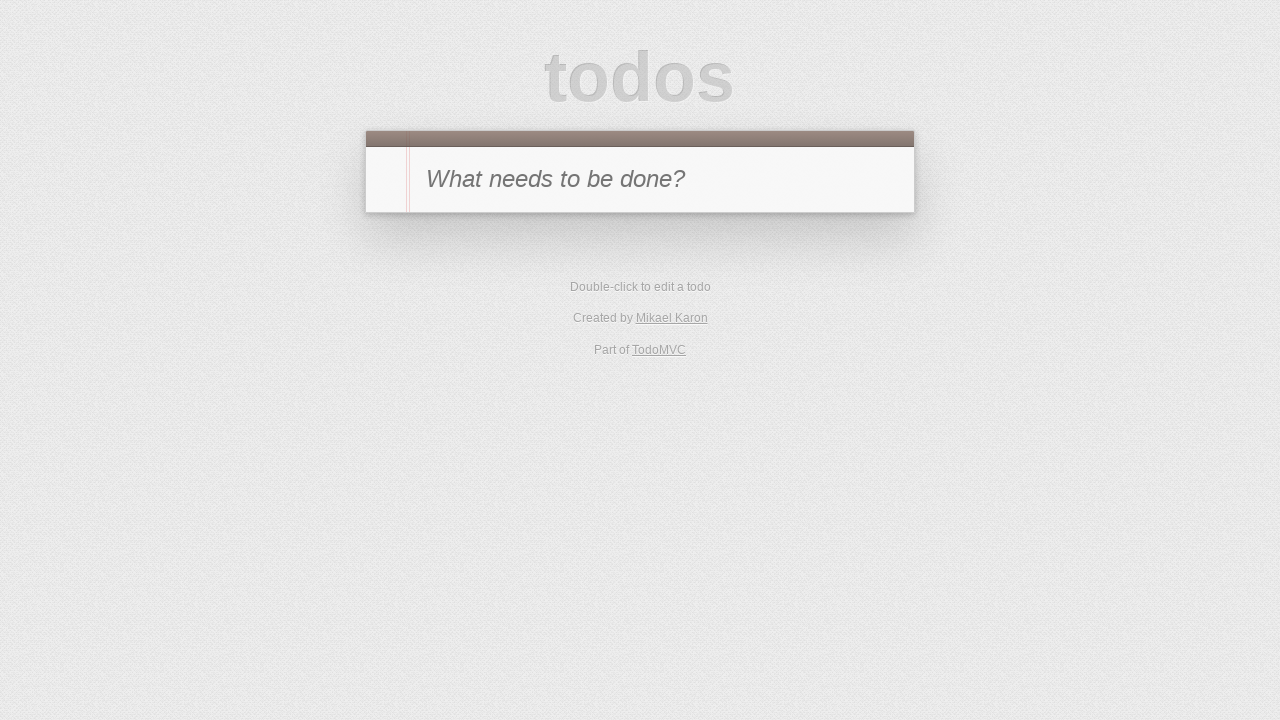

Reloaded the page to load tasks from localStorage
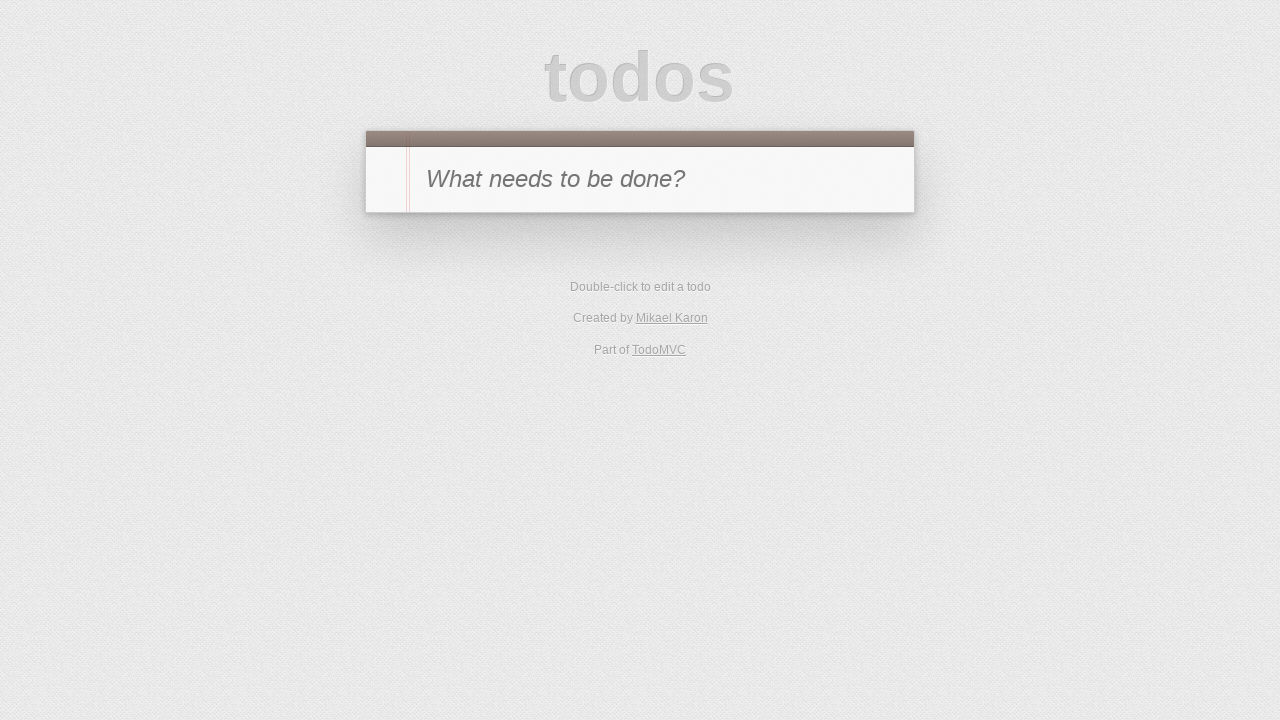

Clicked on Active filter to view only active tasks at (614, 351) on text=Active
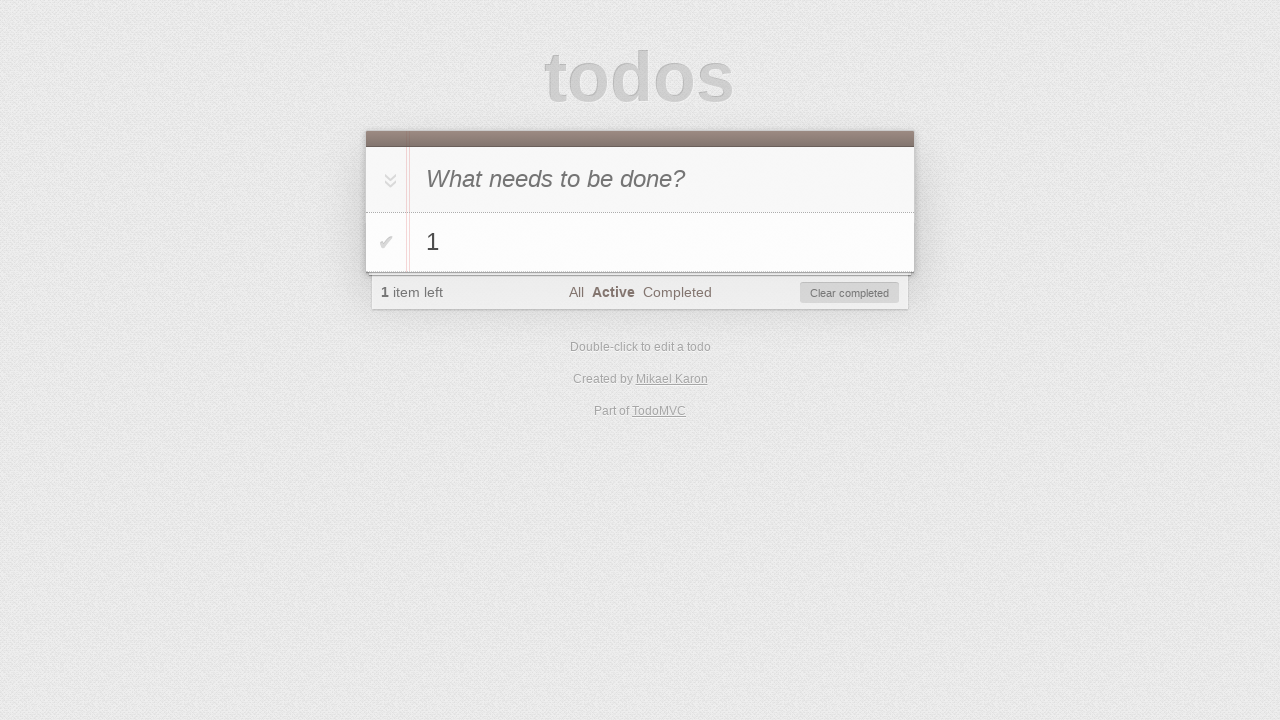

Clicked Clear Completed button to remove completed tasks at (850, 293) on #clear-completed
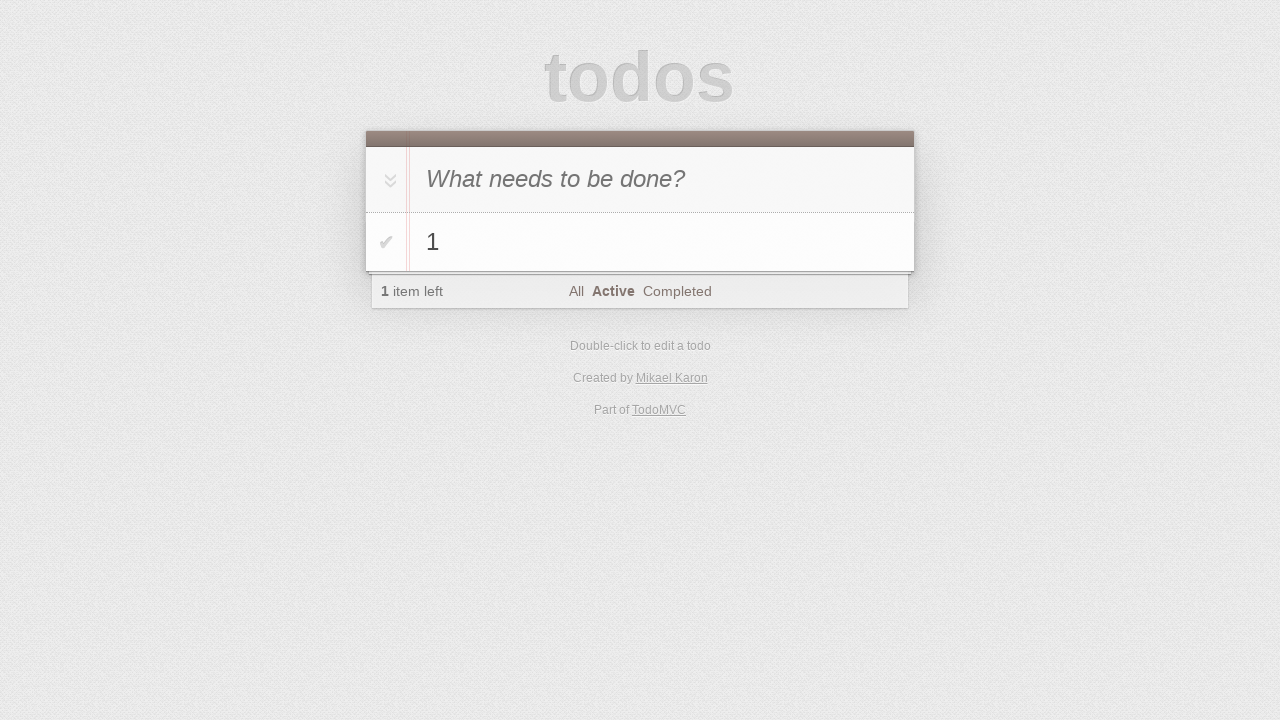

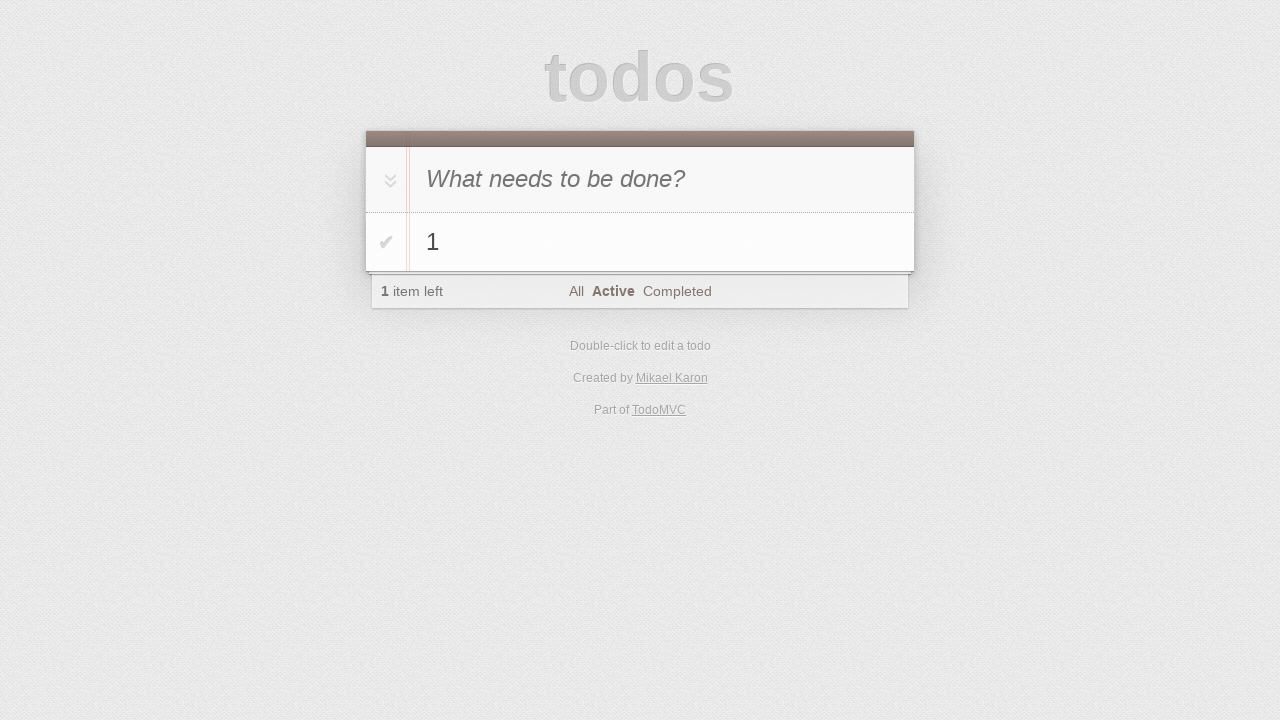